Tests clicking a button with a dynamic ID multiple times by navigating to the page and clicking the blue primary button in a loop

Starting URL: http://uitestingplayground.com/dynamicid

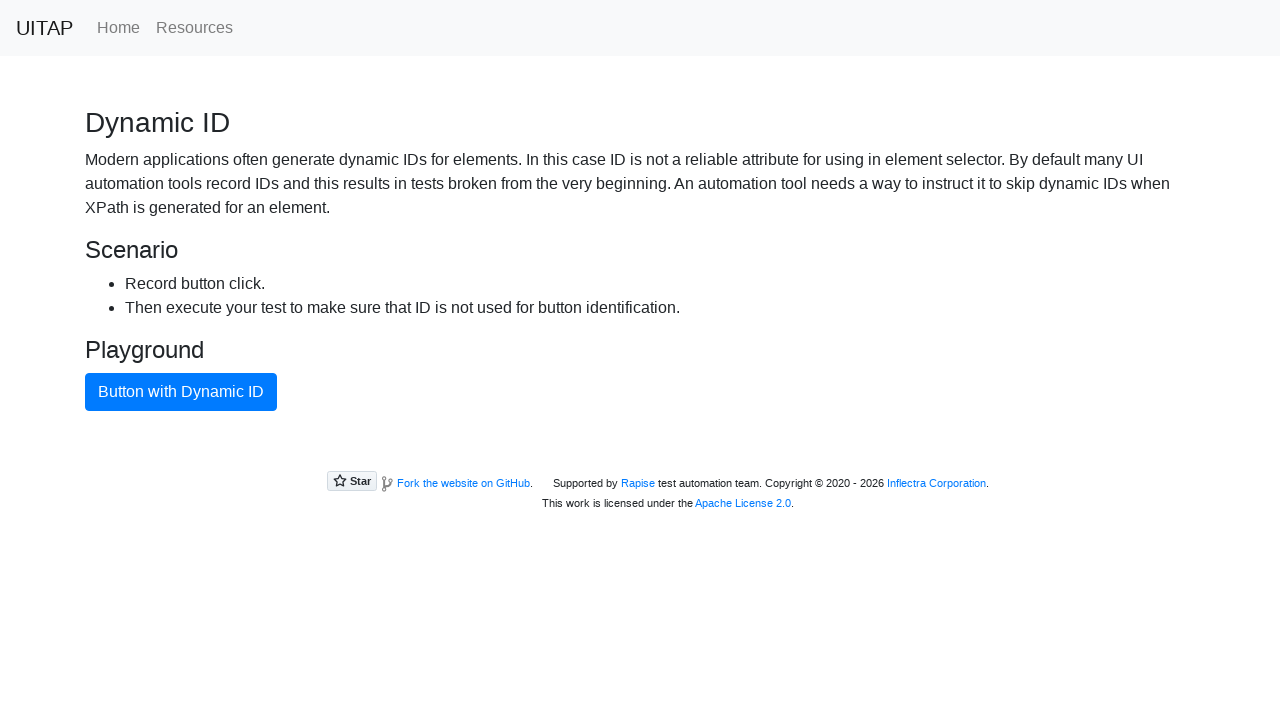

Blue primary button became visible
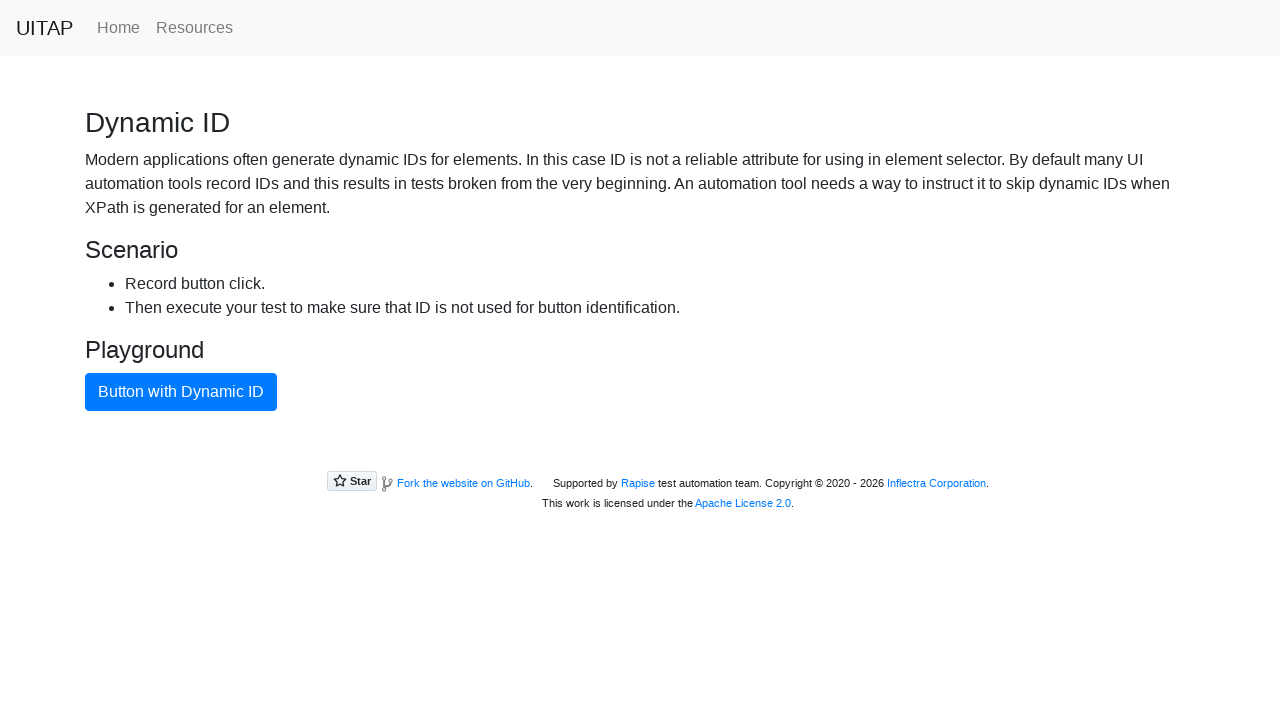

Clicked the blue primary button with dynamic ID at (181, 392) on .btn.btn-primary
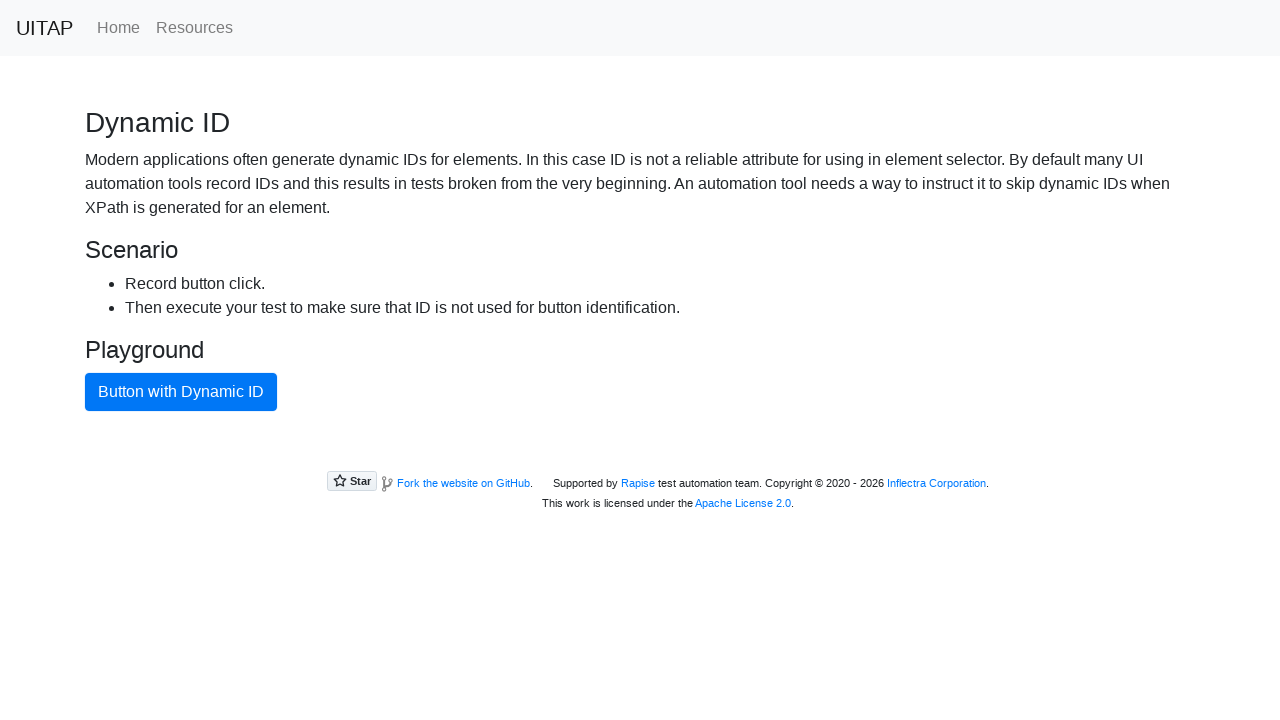

Navigated to dynamic ID page
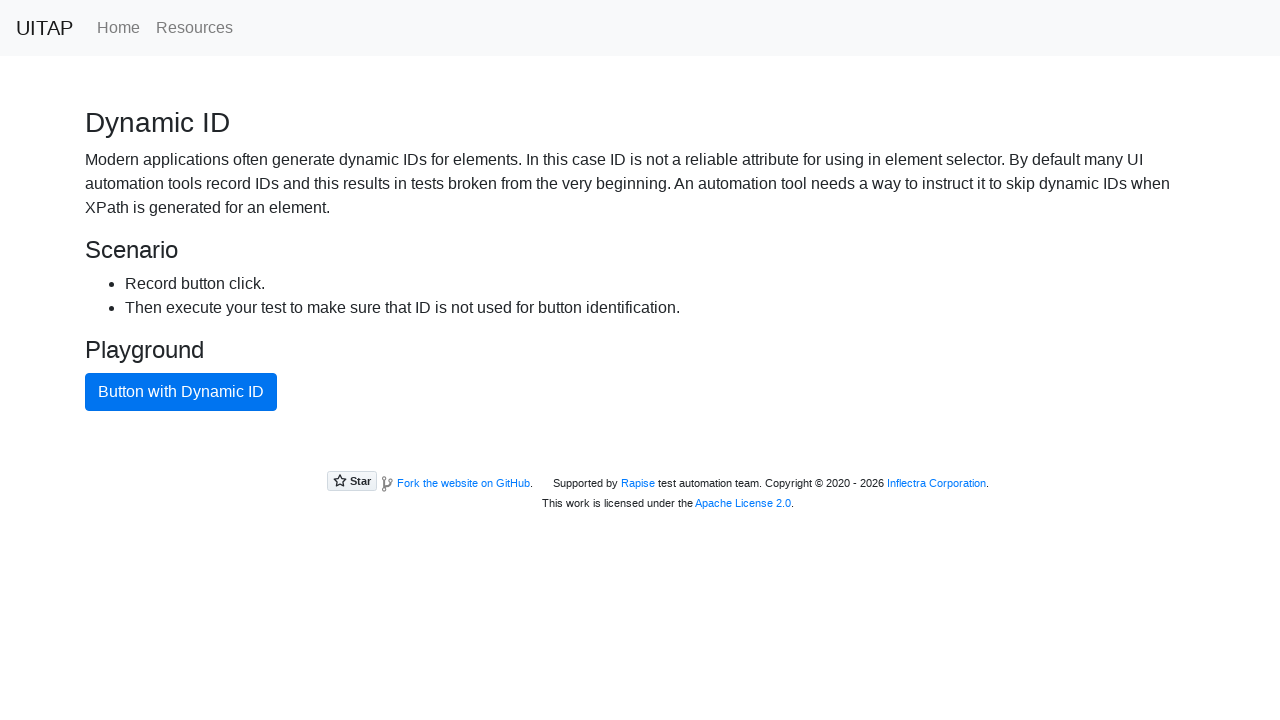

Blue primary button became visible
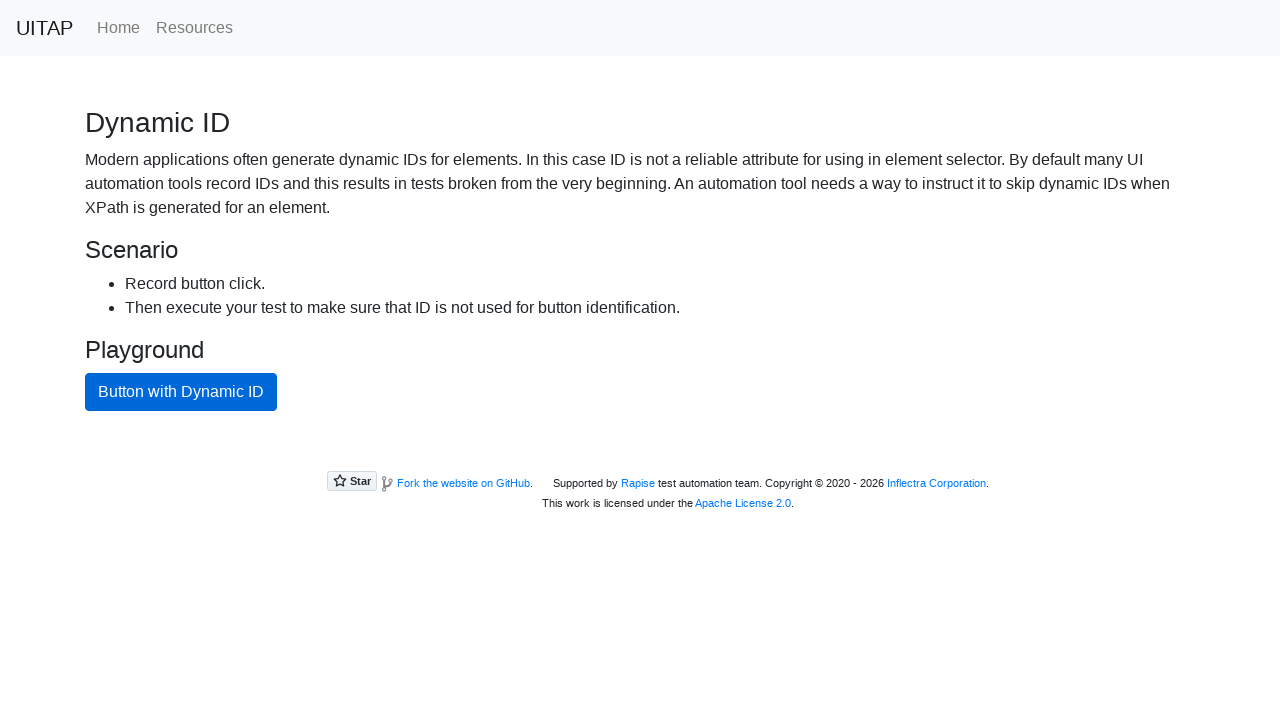

Clicked the blue primary button with dynamic ID at (181, 392) on .btn.btn-primary
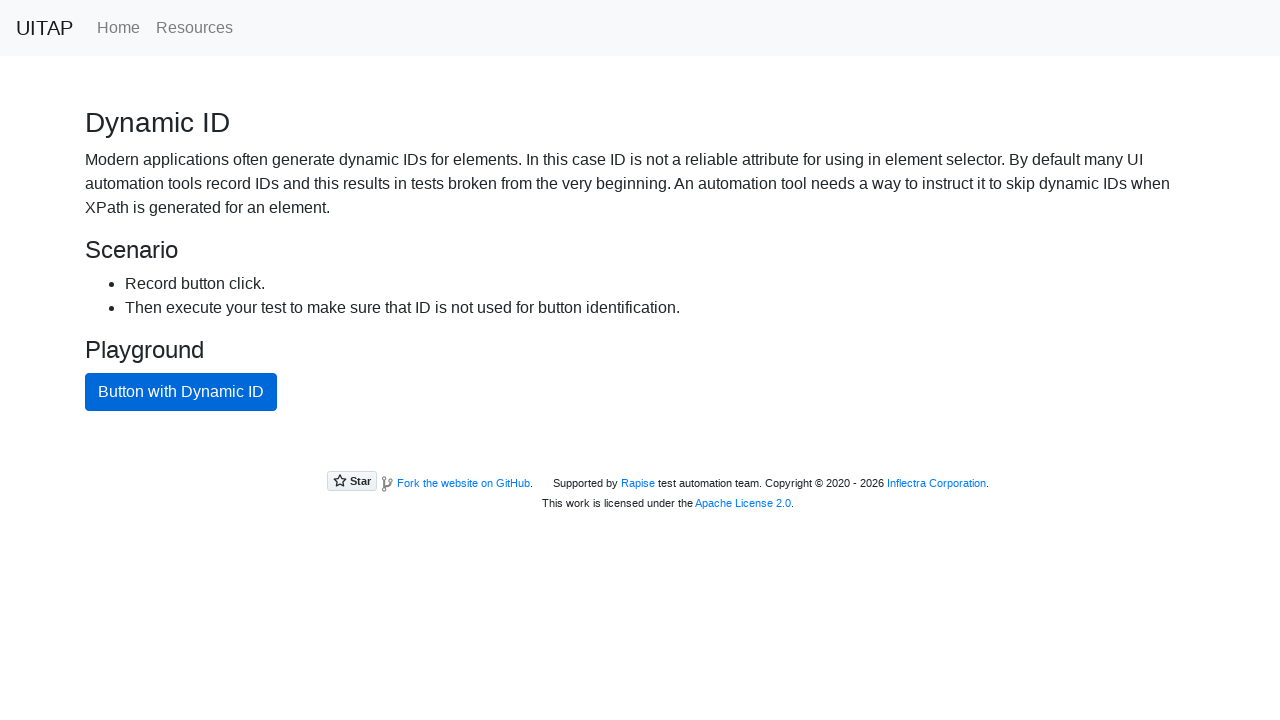

Navigated to dynamic ID page
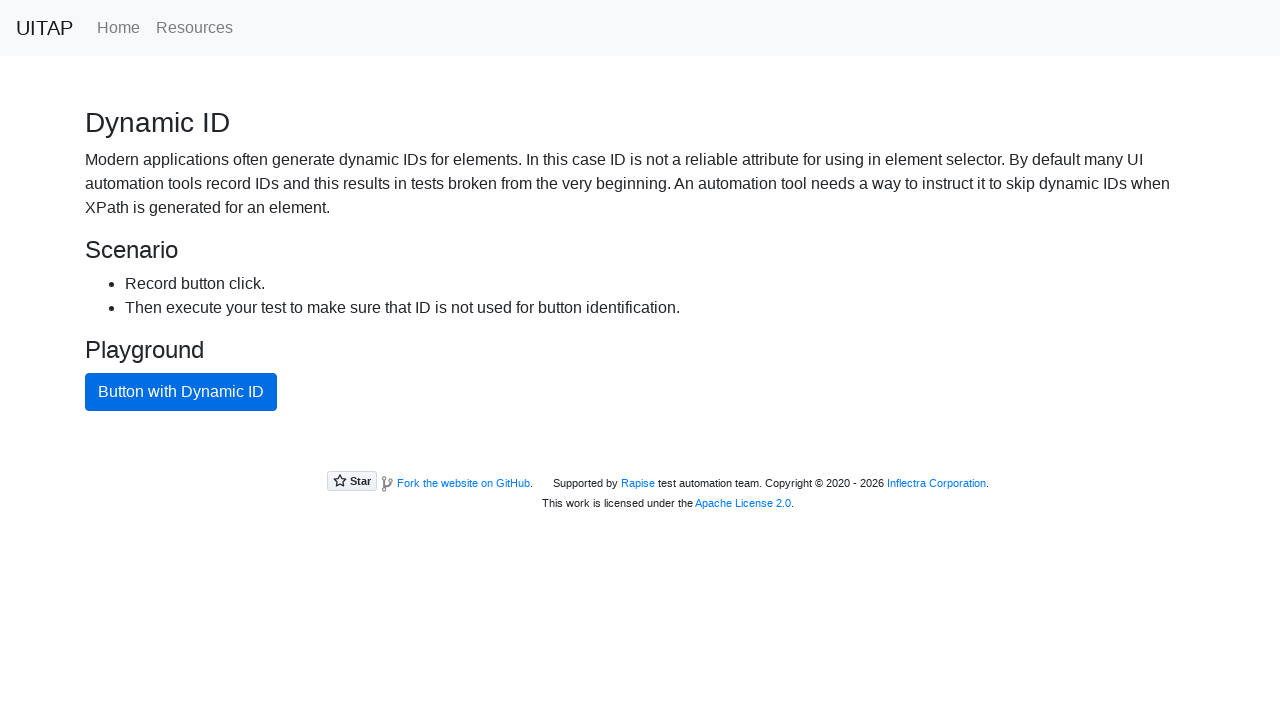

Blue primary button became visible
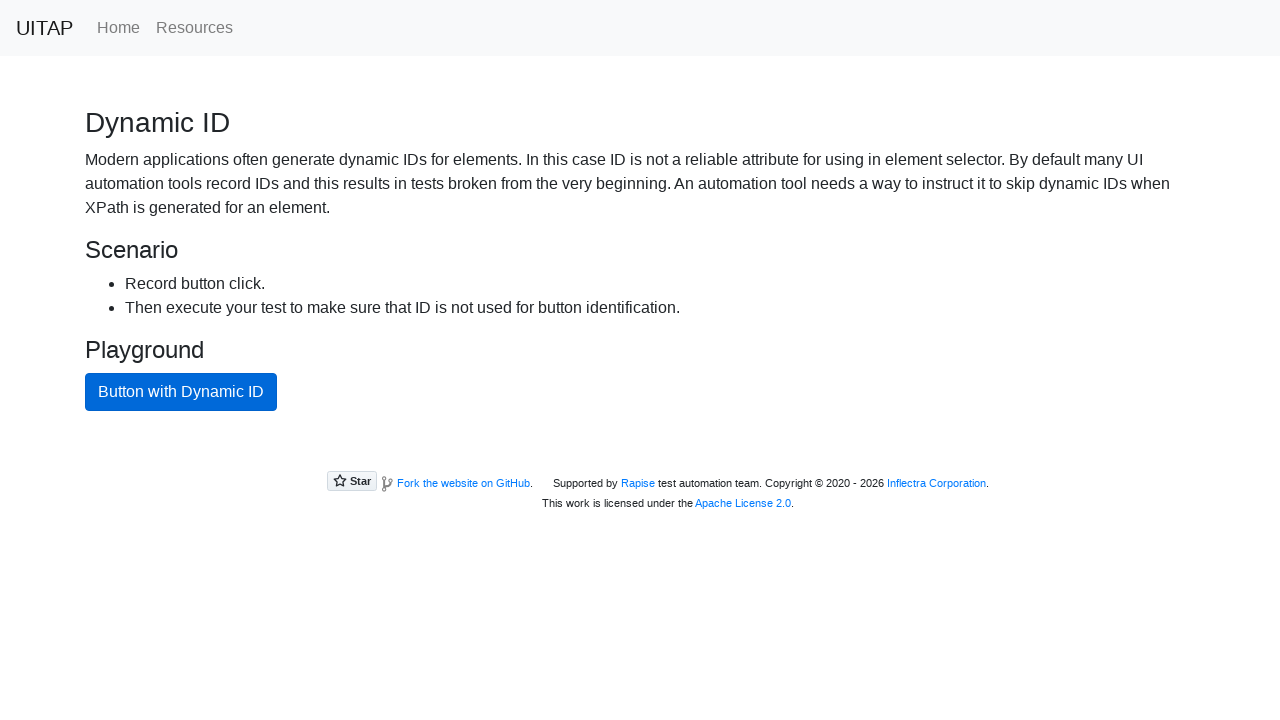

Clicked the blue primary button with dynamic ID at (181, 392) on .btn.btn-primary
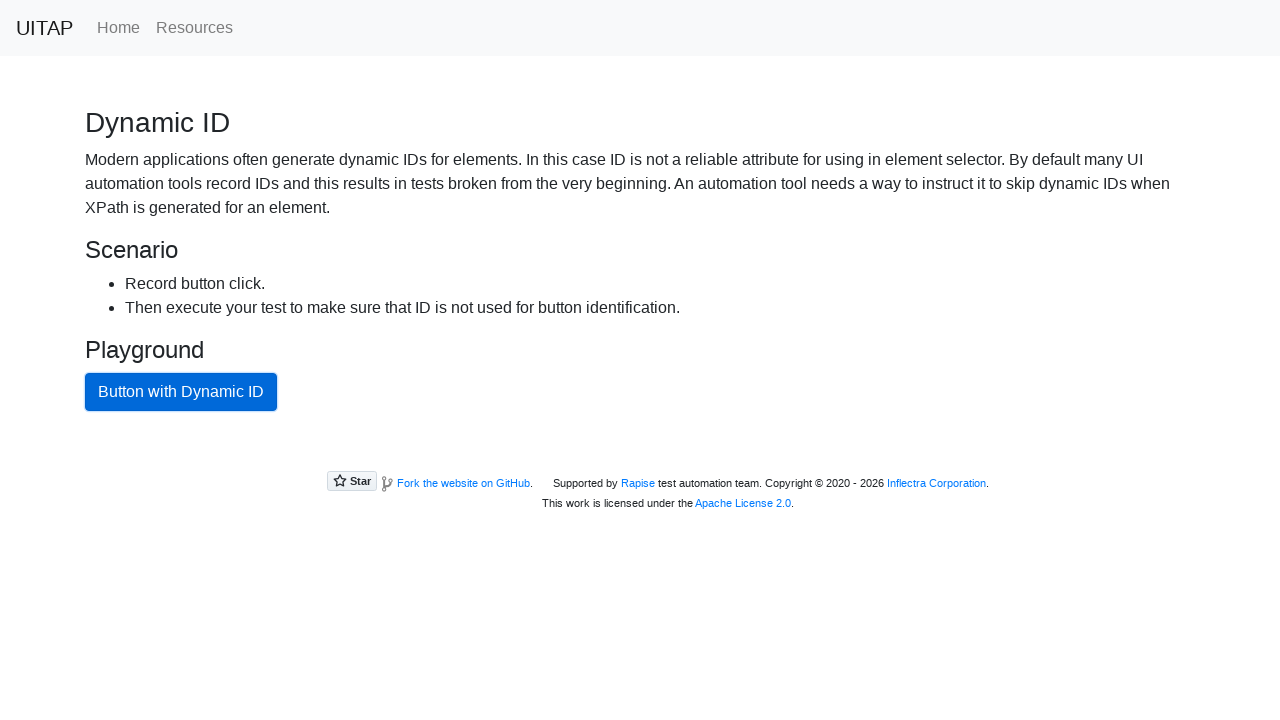

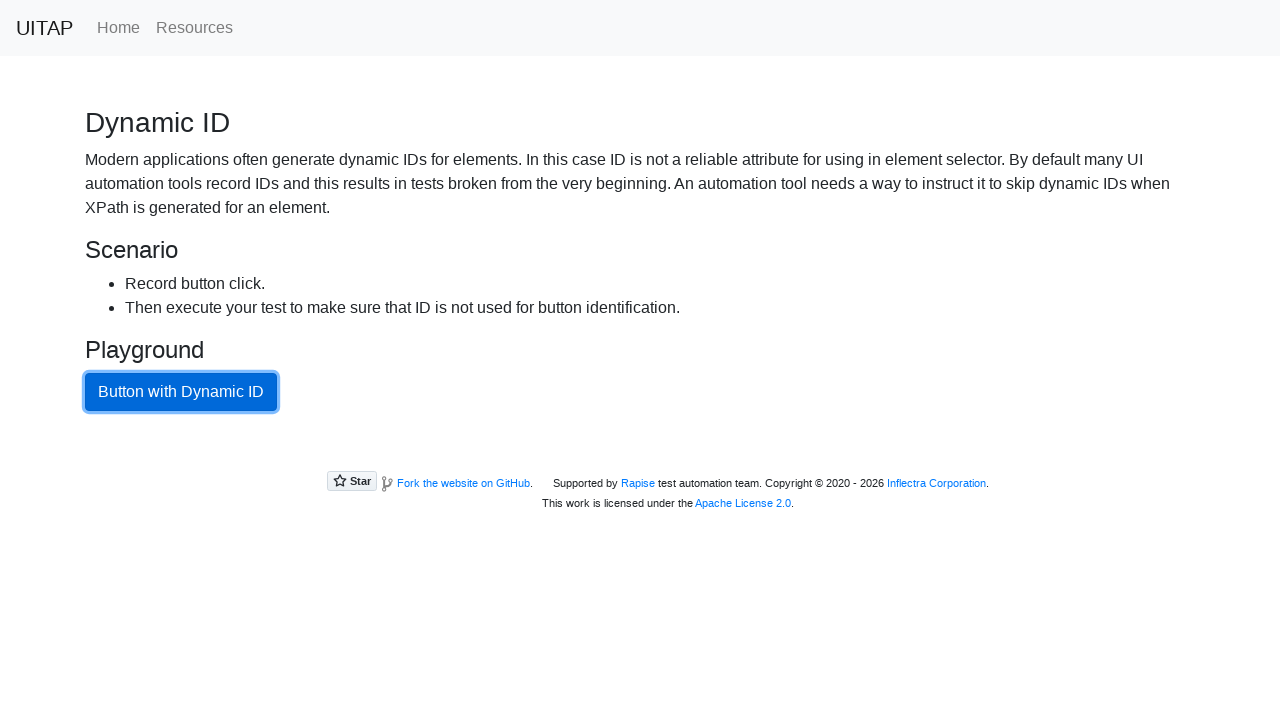